Tests developer console links by clicking on various Google console links including API Console, Cloud Platform, Play Console, and others

Starting URL: https://developers.google.com/earth-engine/datasets/

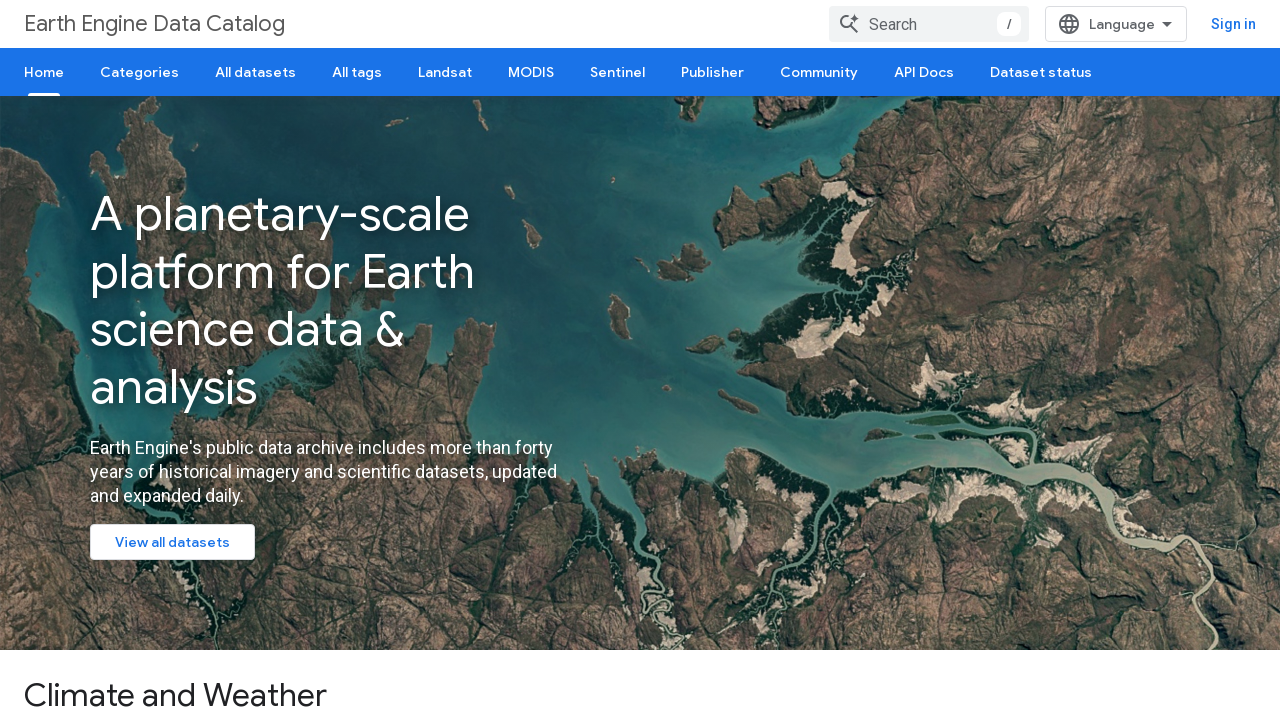

Scrolled page down to 4000px
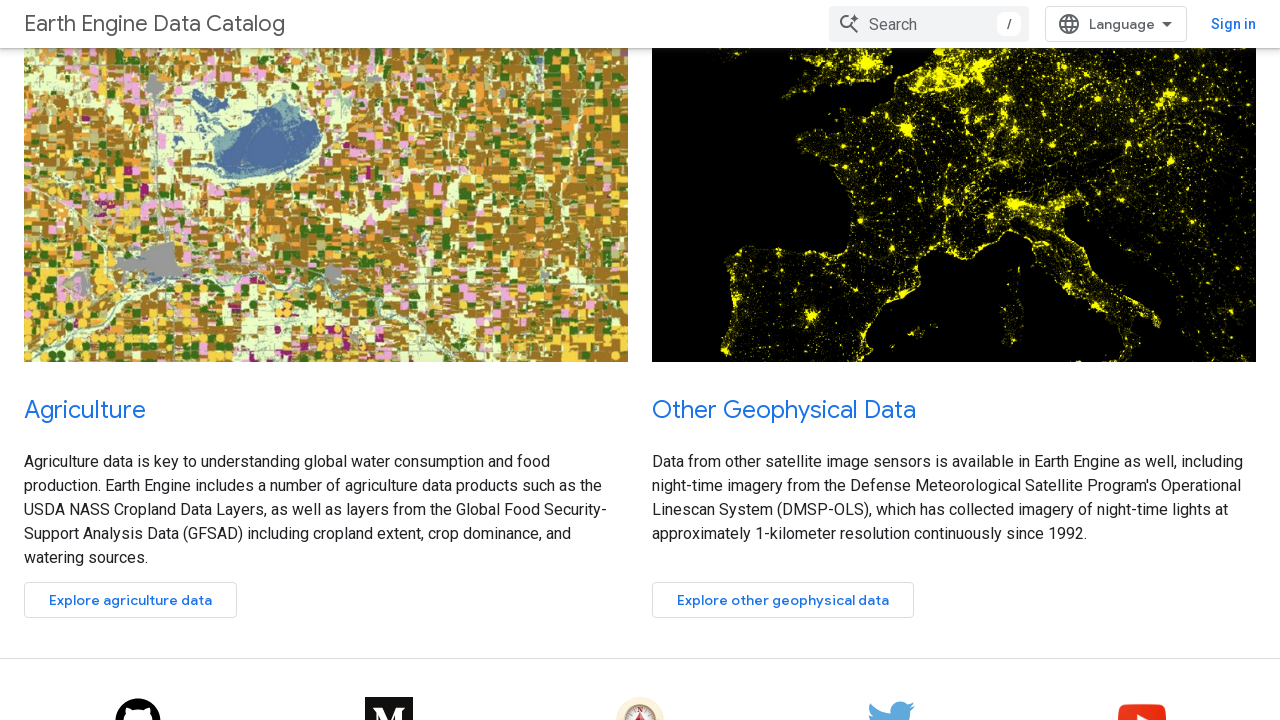

Clicked Google API Console link at (923, 360) on text=Google API Console
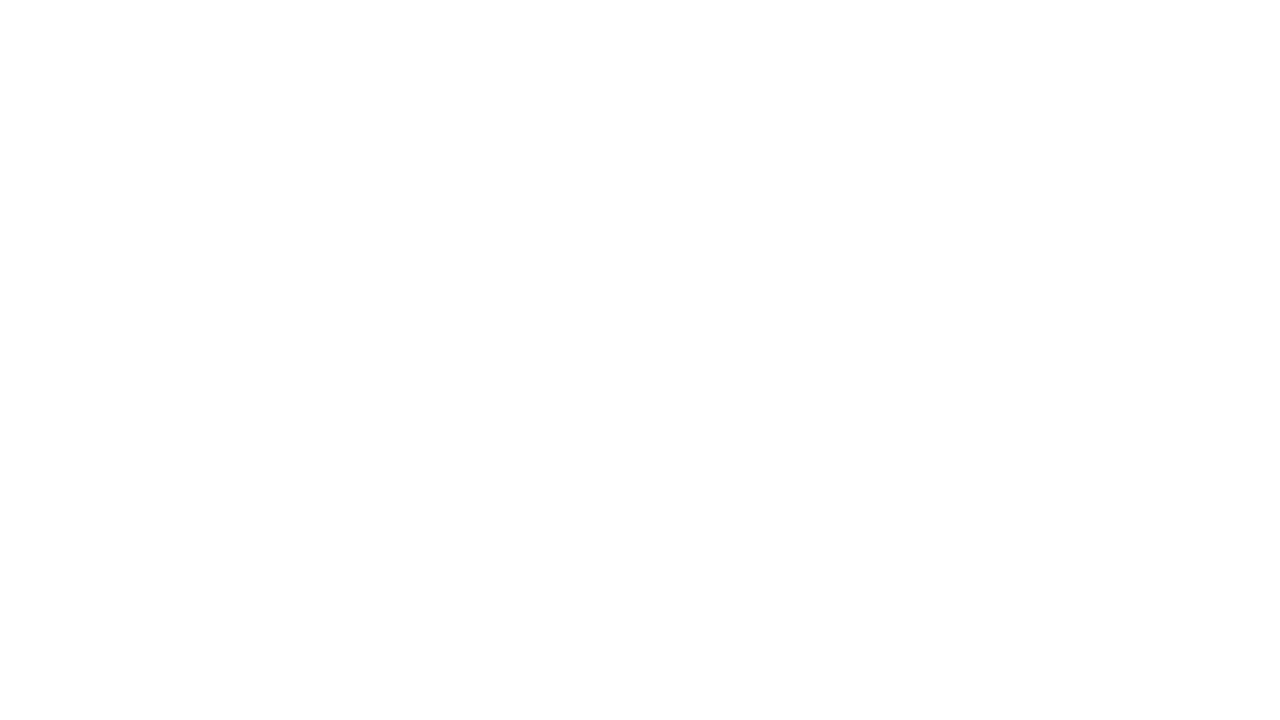

Navigated back to Earth Engine datasets page
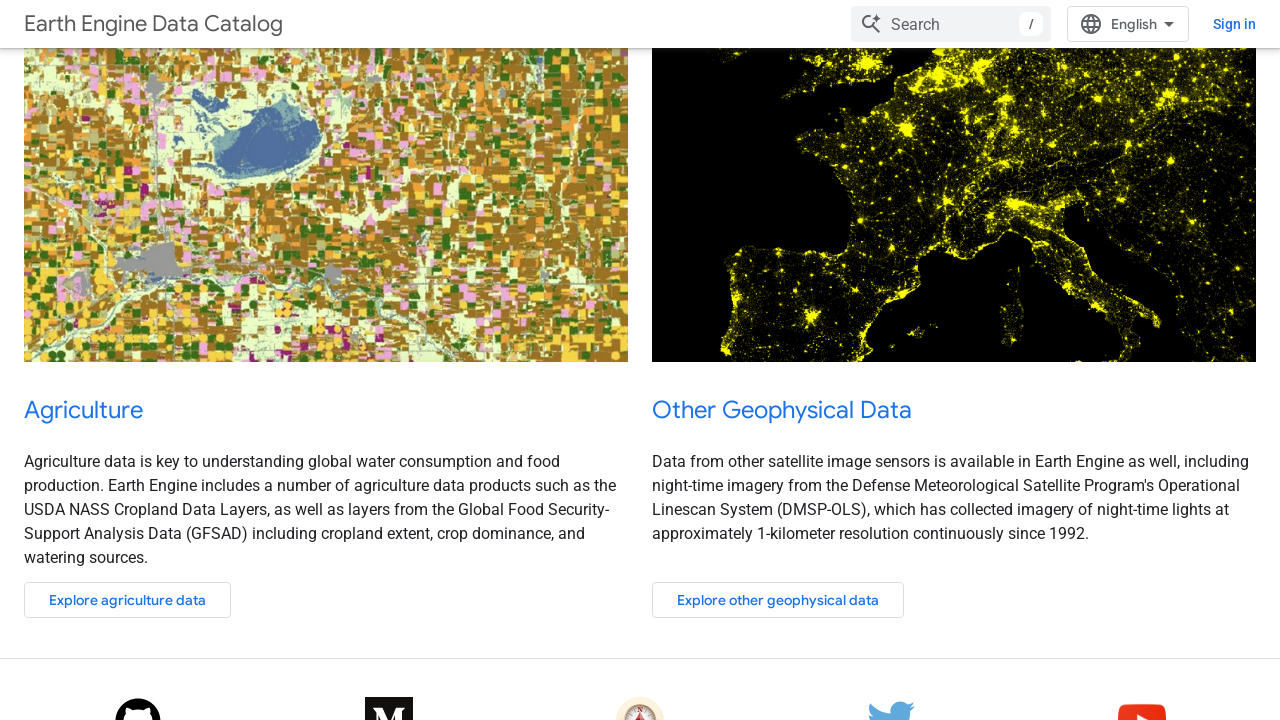

Scrolled page down to 4000px
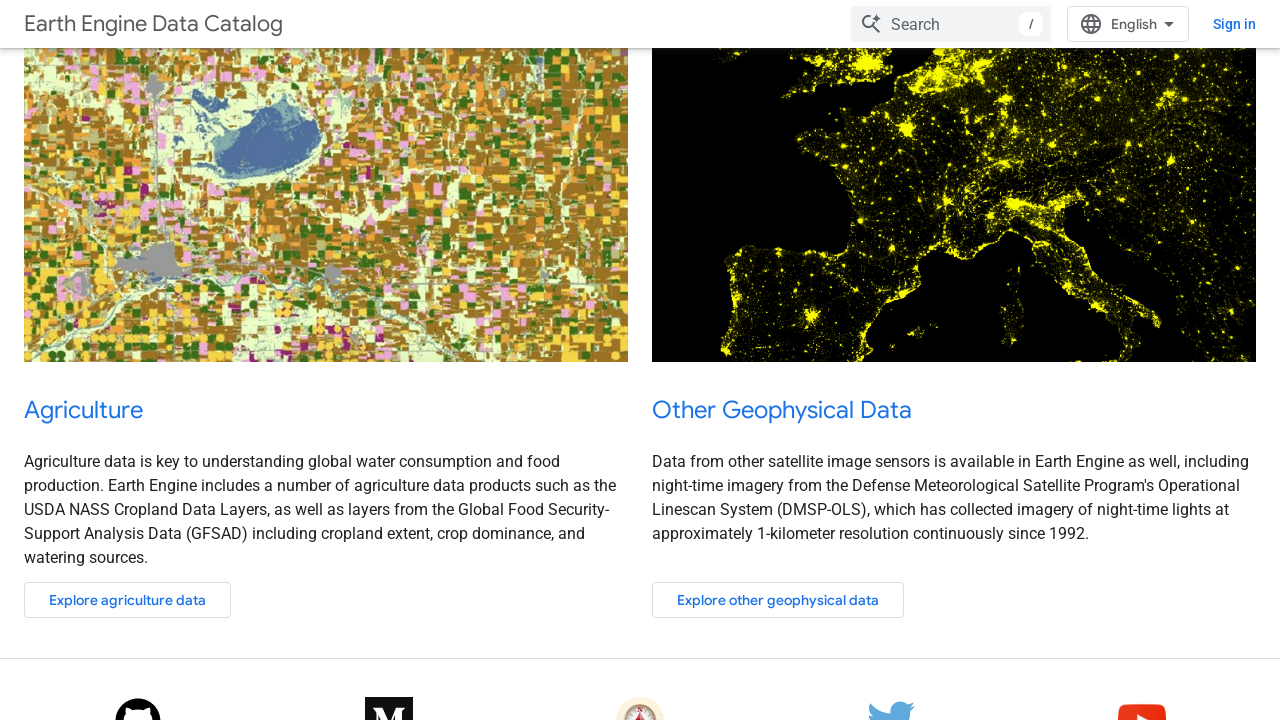

Clicked Google Cloud Platform Console link at (958, 360) on text=Google Cloud Platform Console
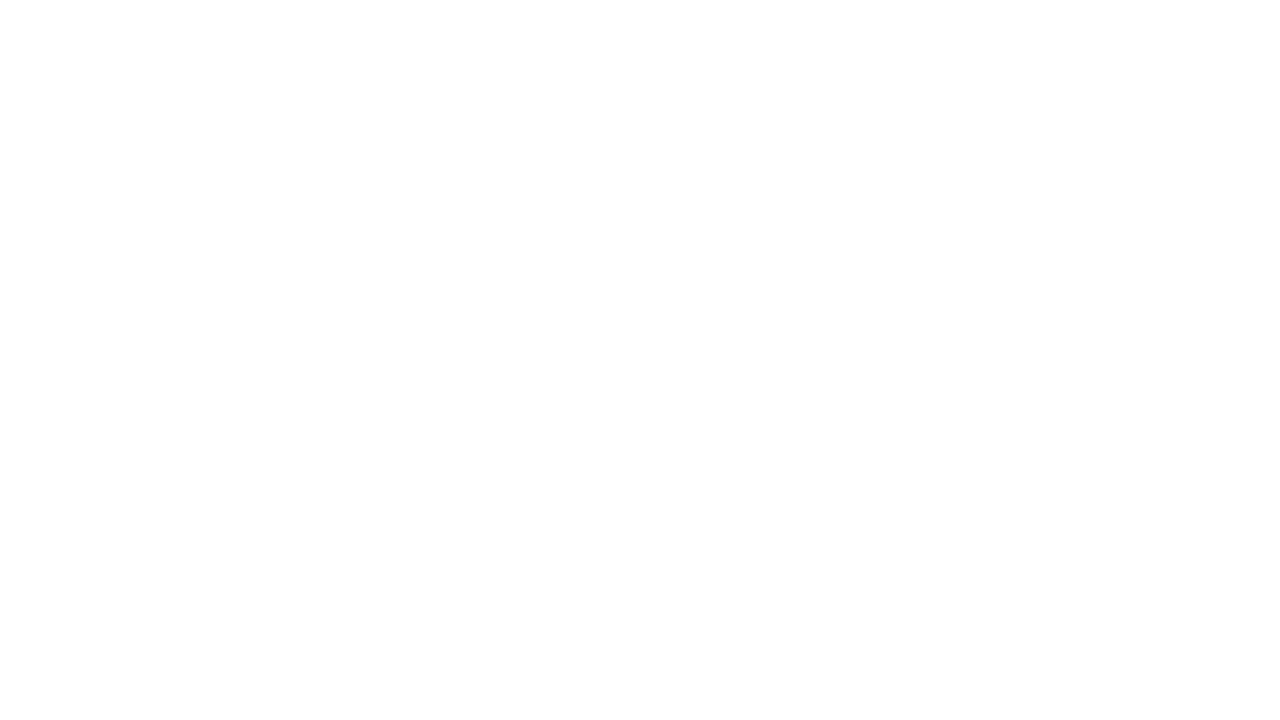

Navigated back to Earth Engine datasets page
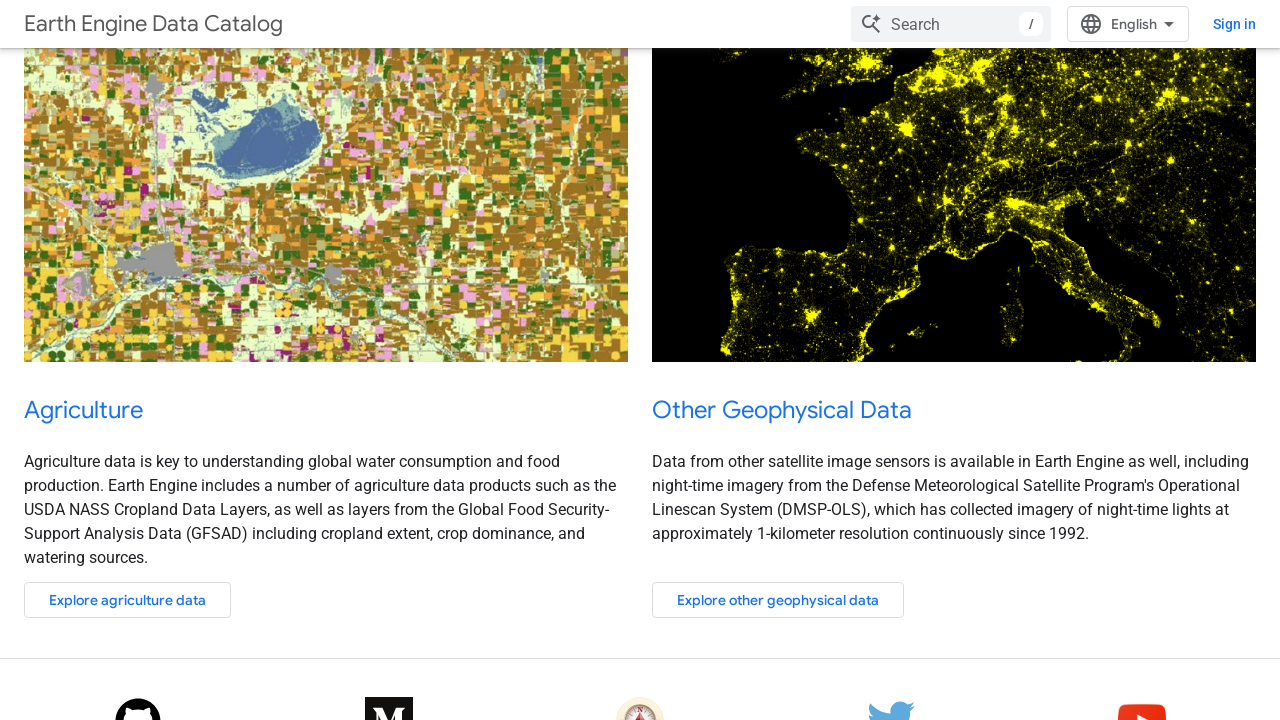

Scrolled page down to 4000px
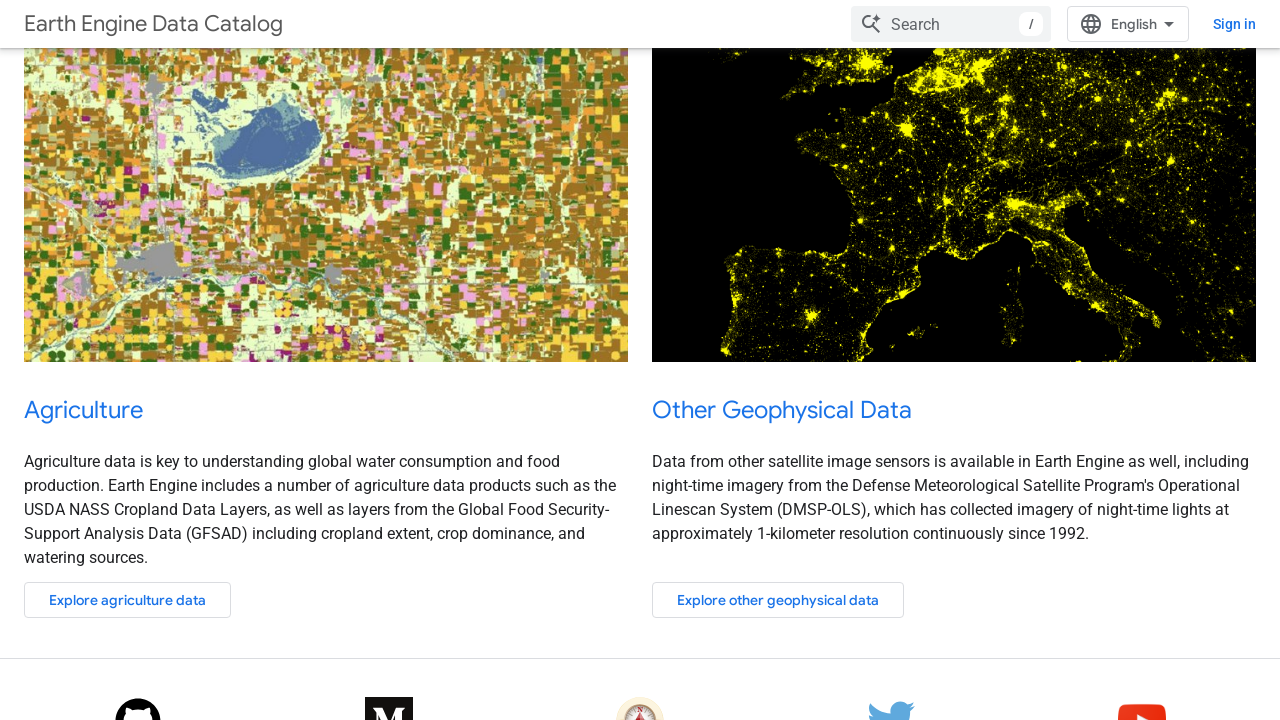

Clicked Google Play Console link at (925, 360) on text=Google Play Console
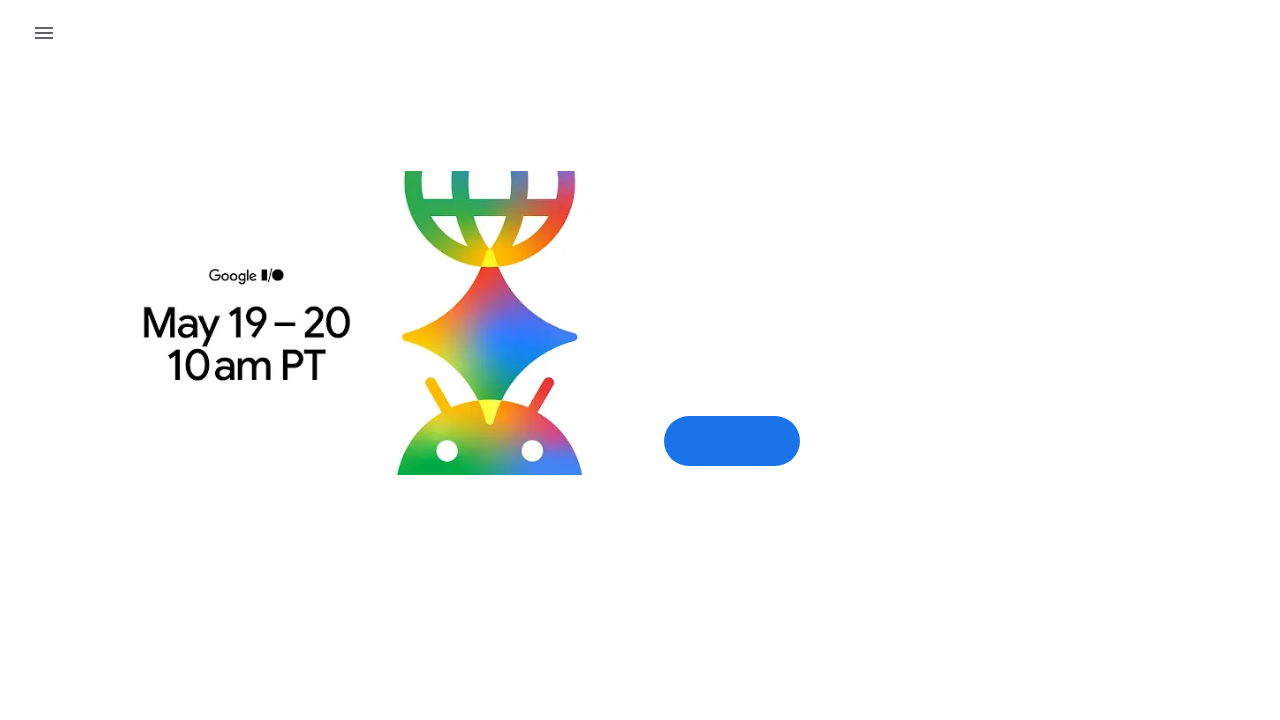

Navigated back to Earth Engine datasets page
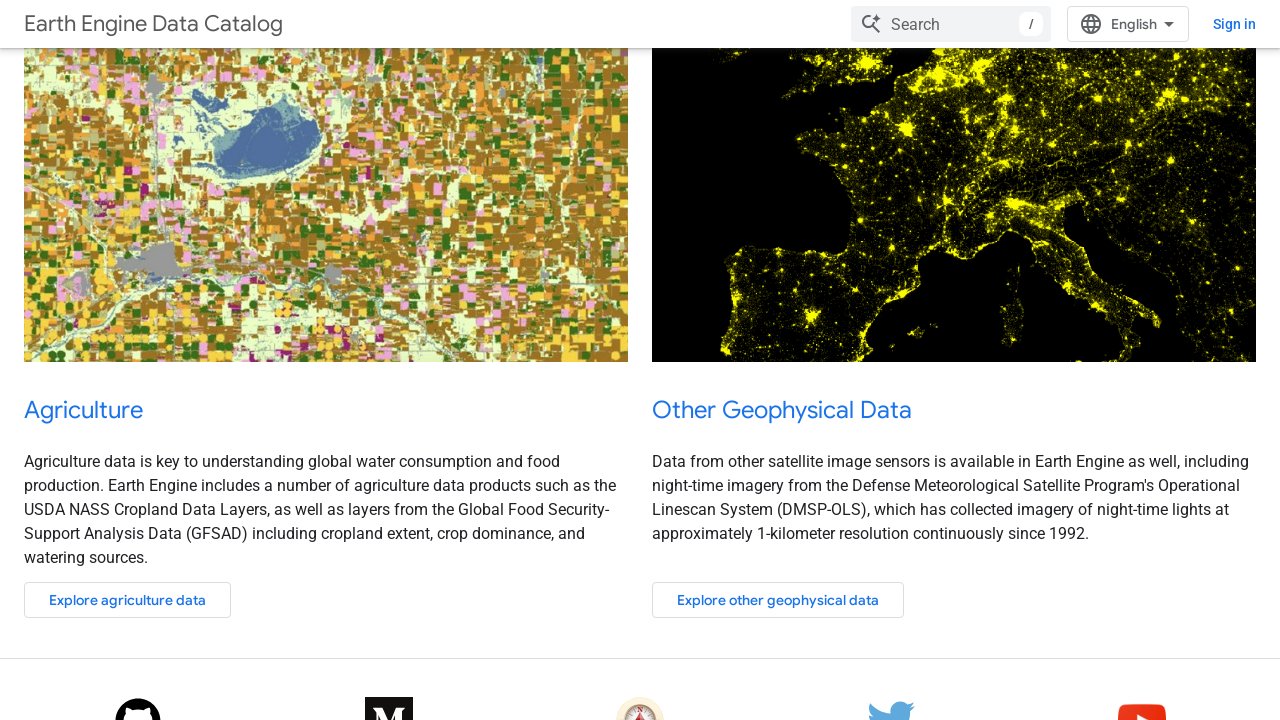

Scrolled page down to 4000px
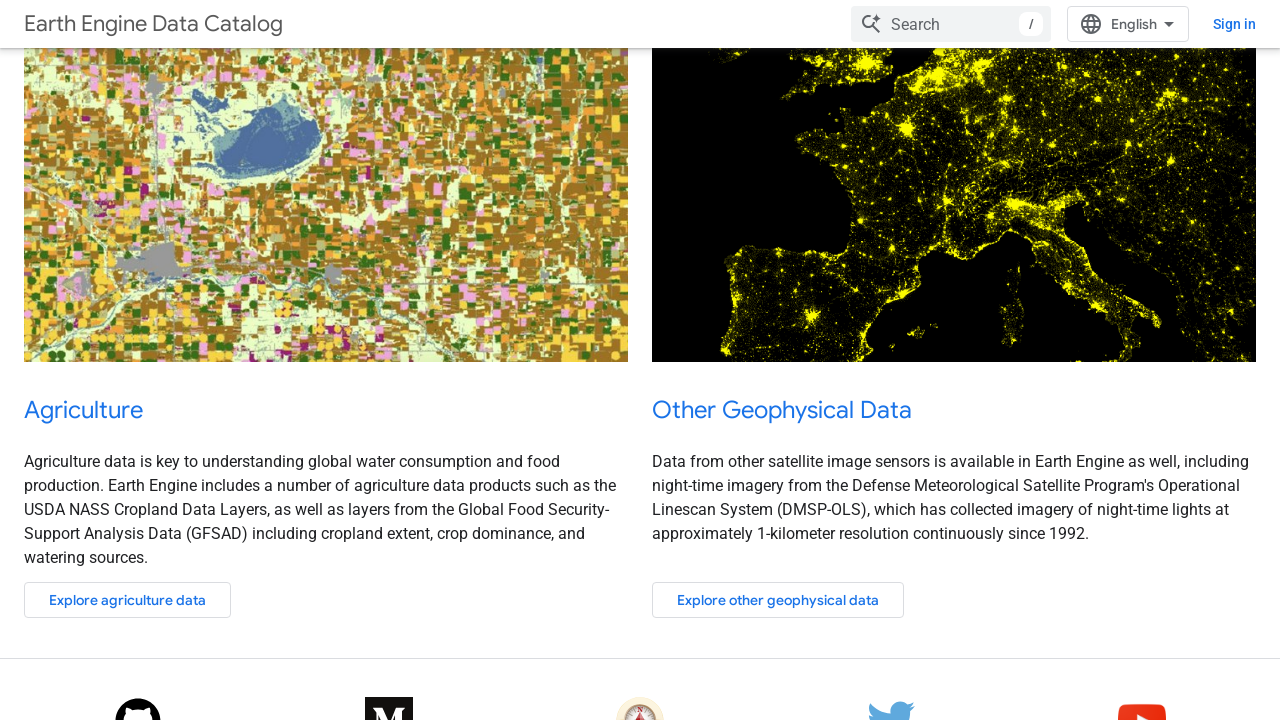

Clicked Firebase Console link at (914, 387) on text=Firebase Console
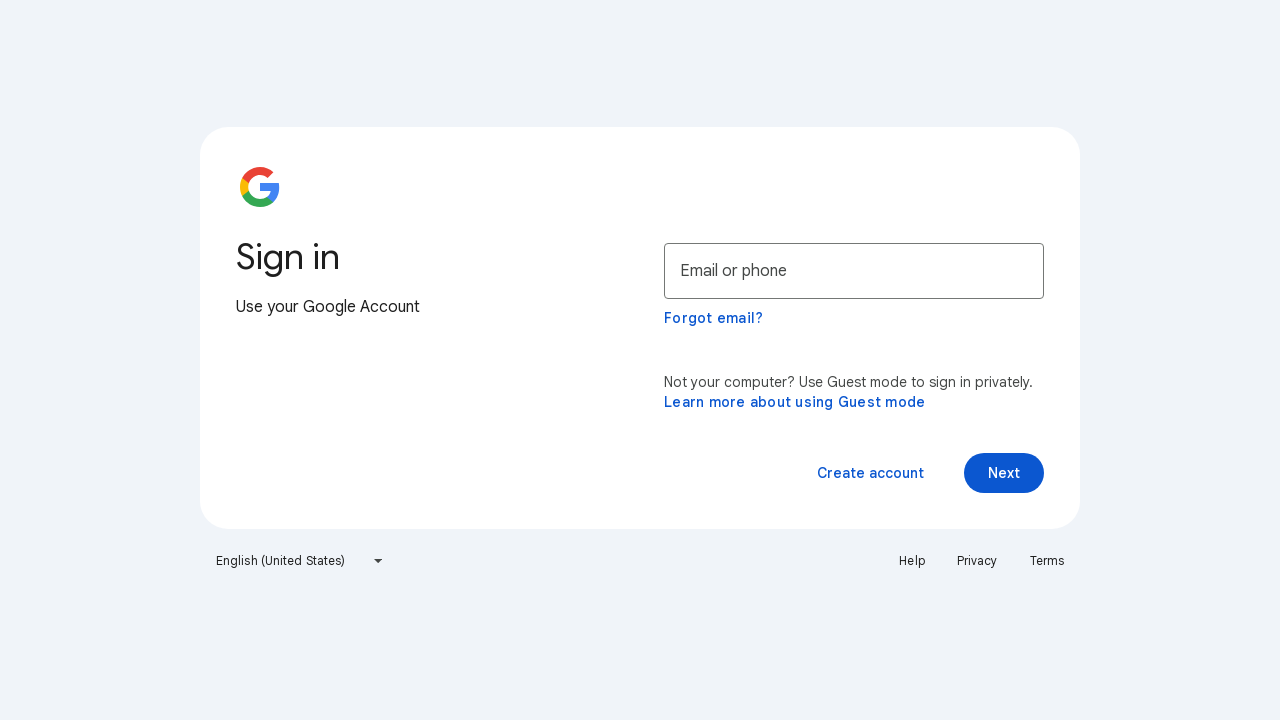

Navigated back to Earth Engine datasets page
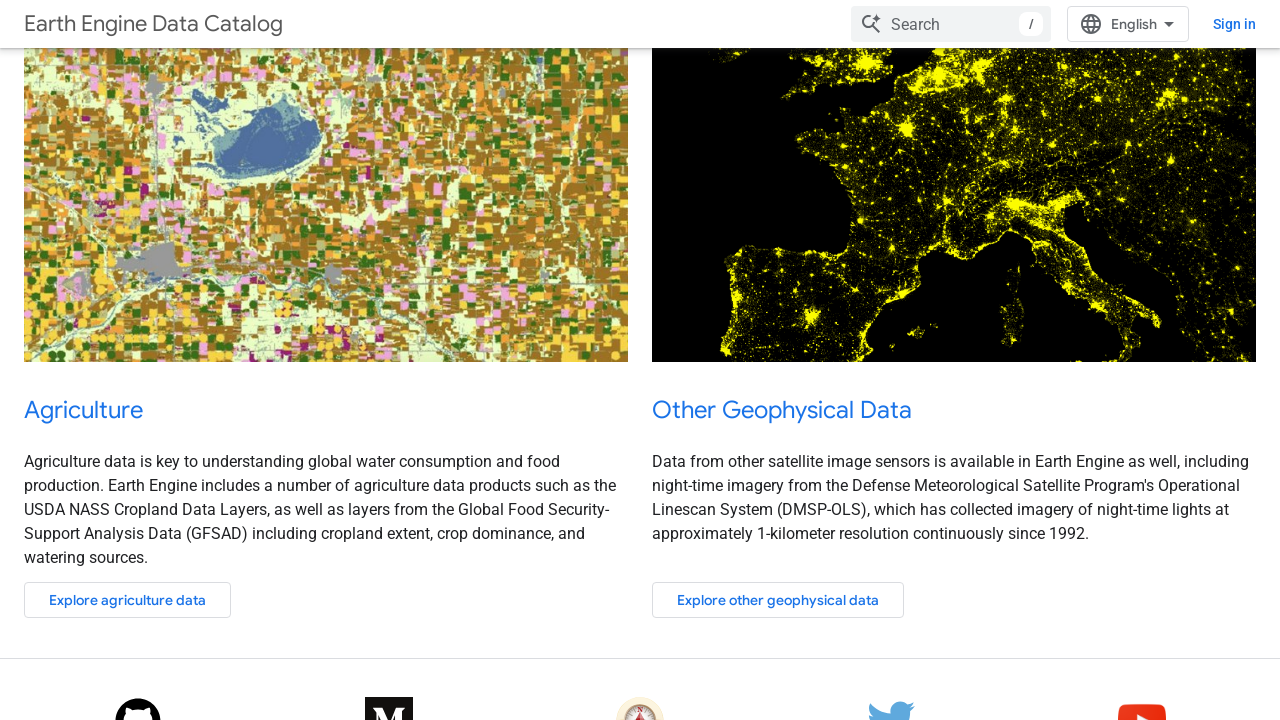

Scrolled page down to 4000px
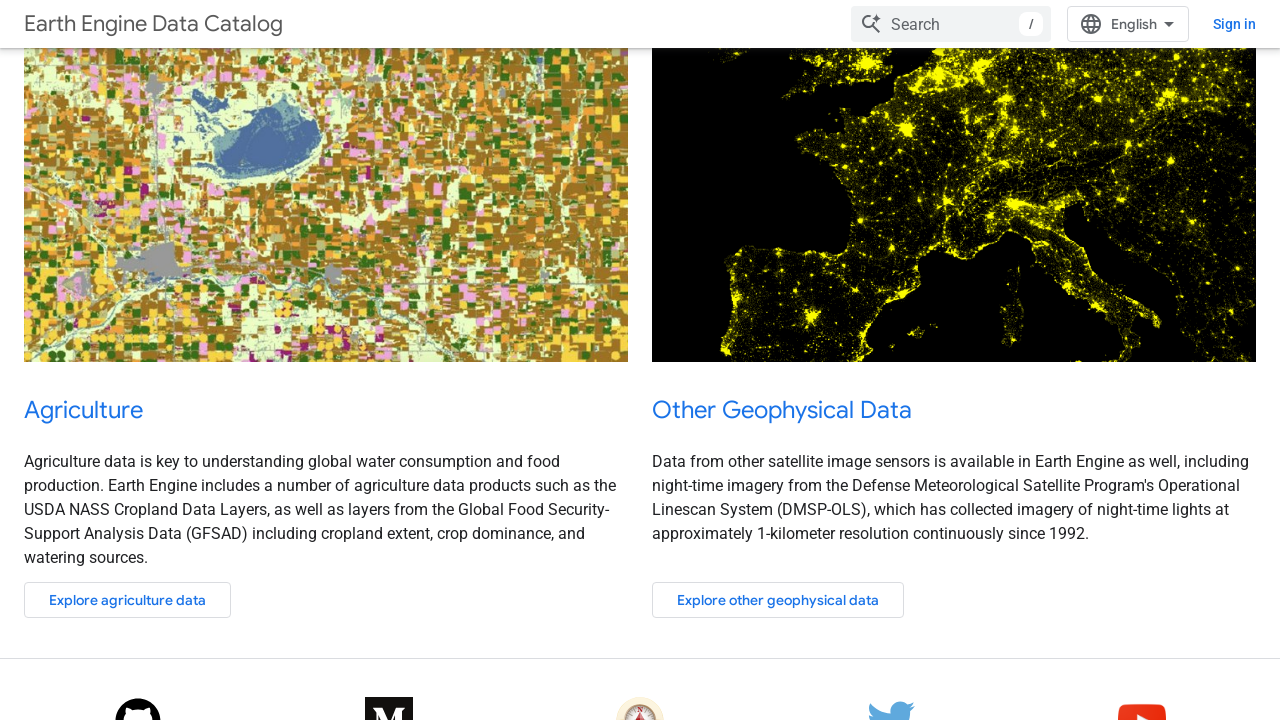

Clicked Actions on Google Console link at (944, 419) on text=Actions on Google Console
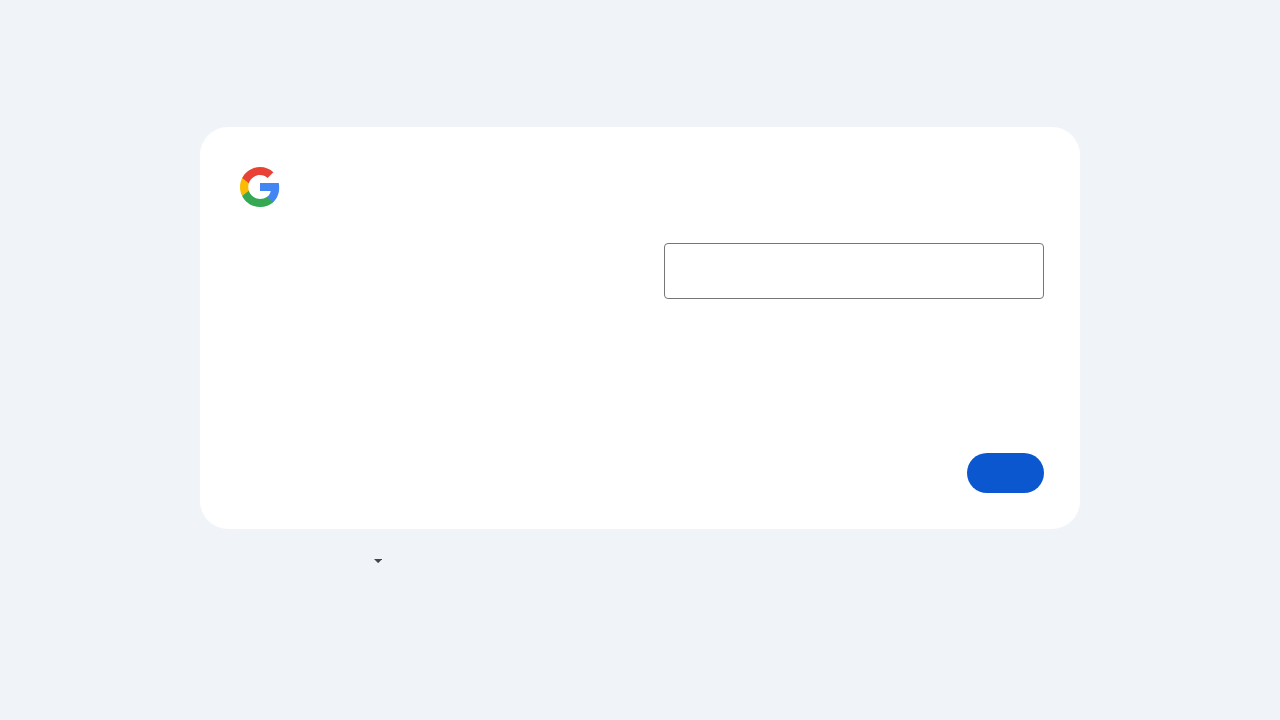

Navigated back to Earth Engine datasets page
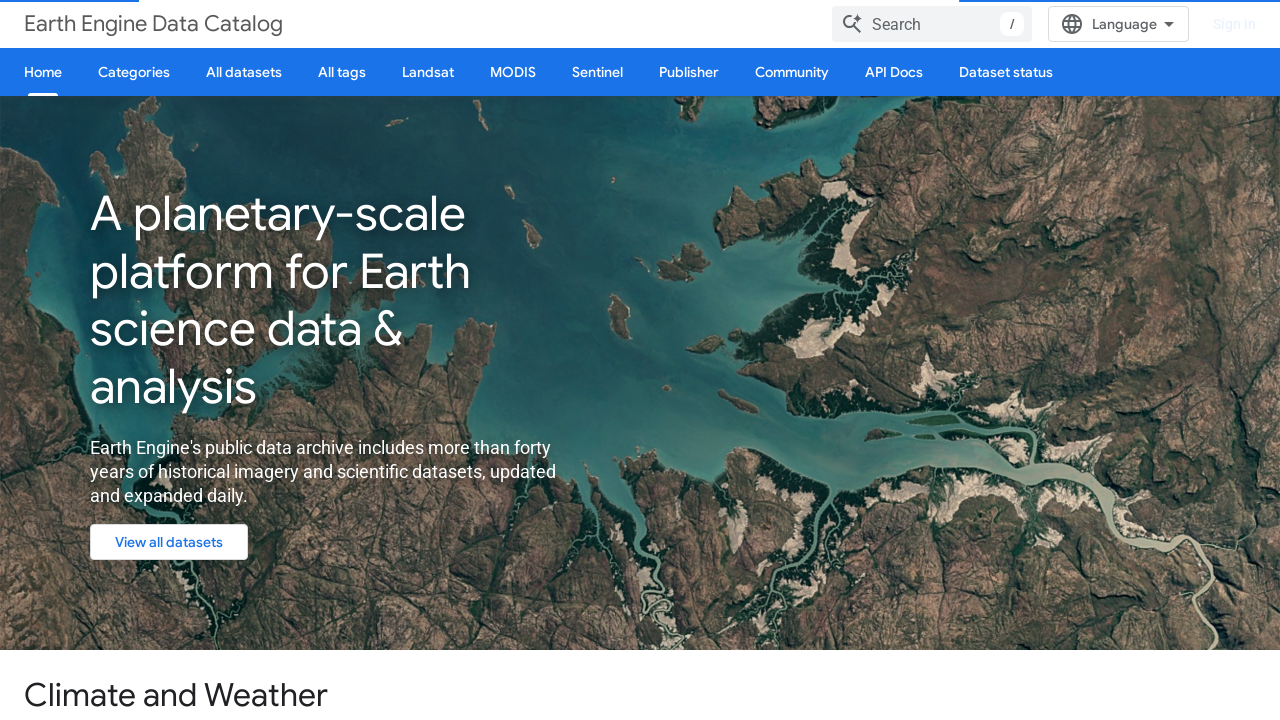

Scrolled page down to 4000px
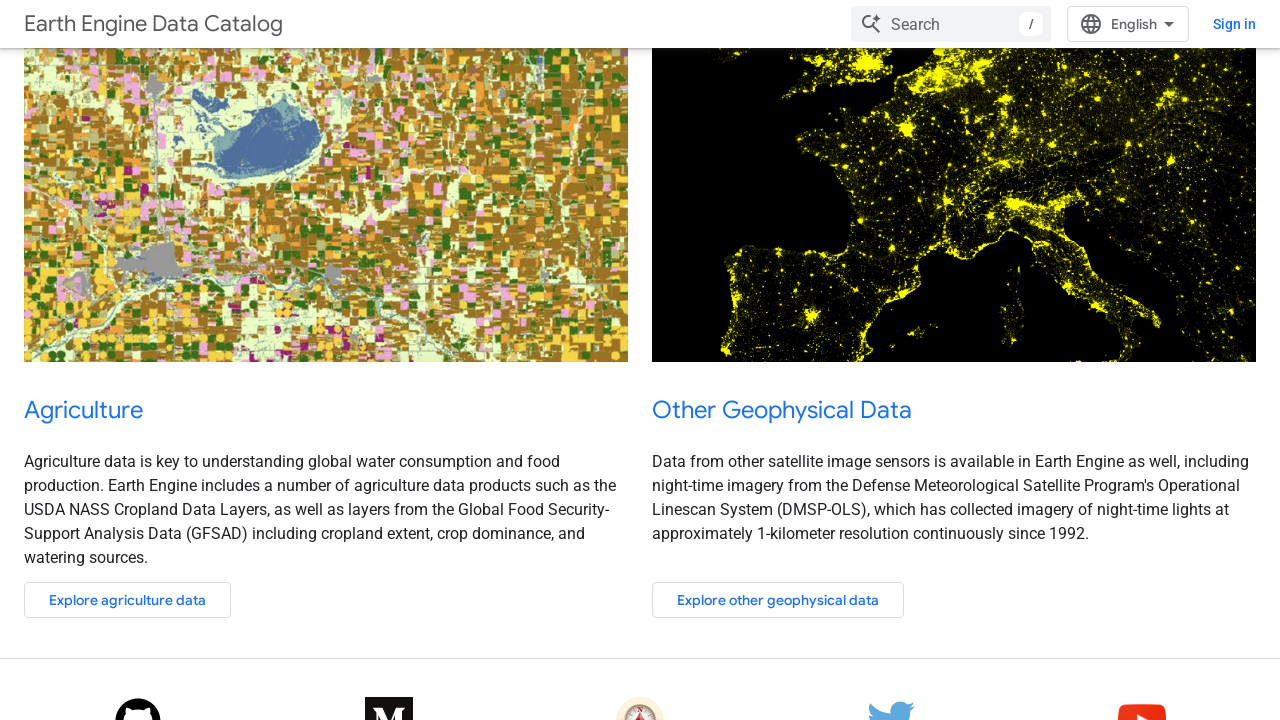

Clicked Cast SDK Developer Console link at (949, 451) on text=Cast SDK Developer Console
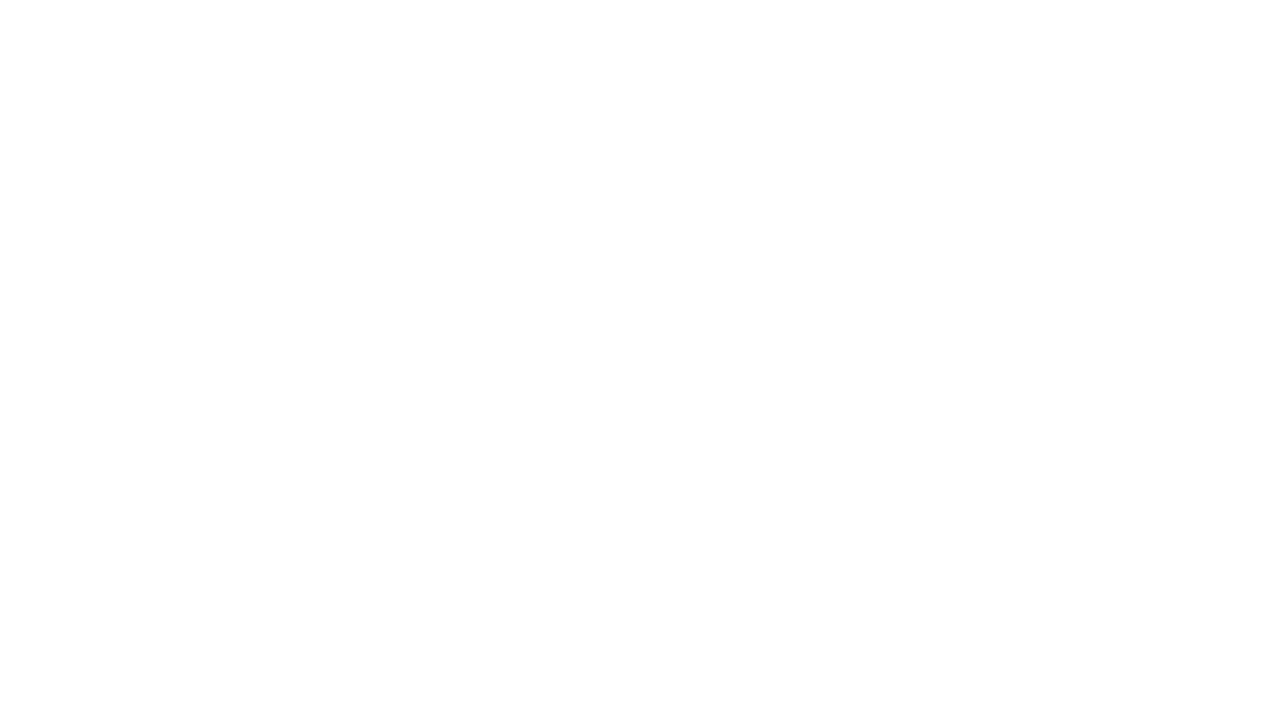

Navigated back to Earth Engine datasets page
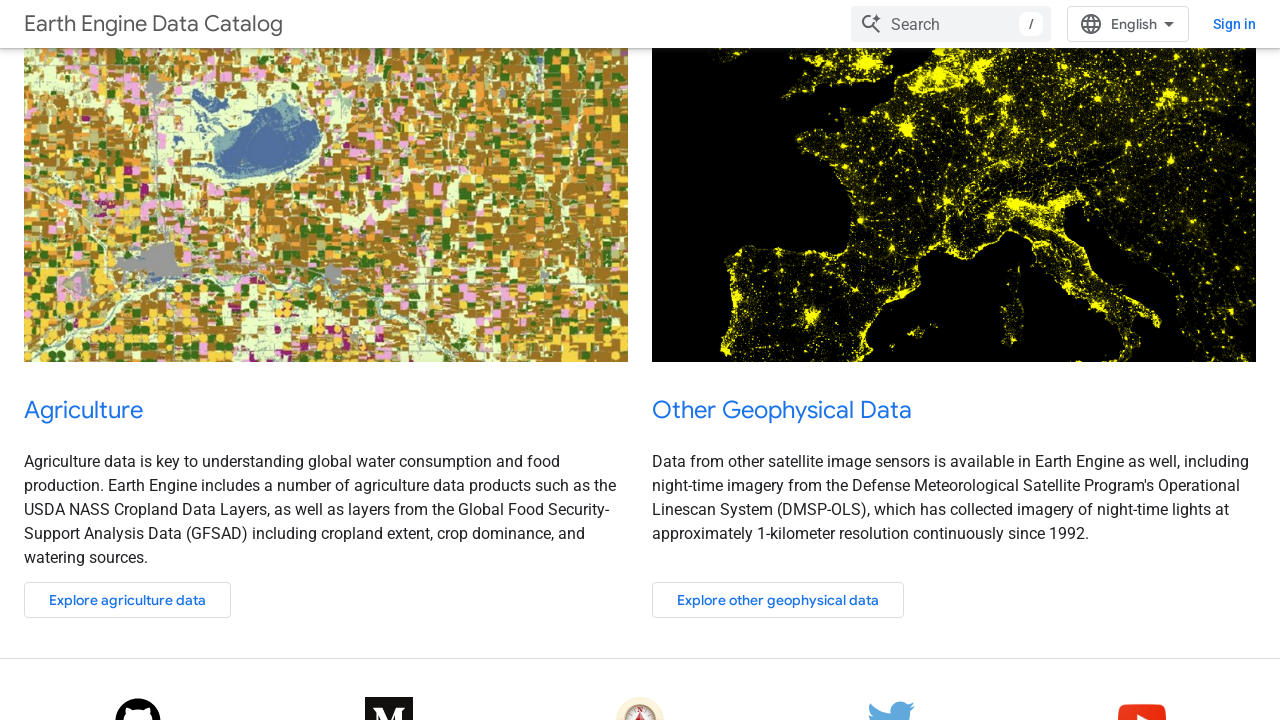

Scrolled page down to 4000px
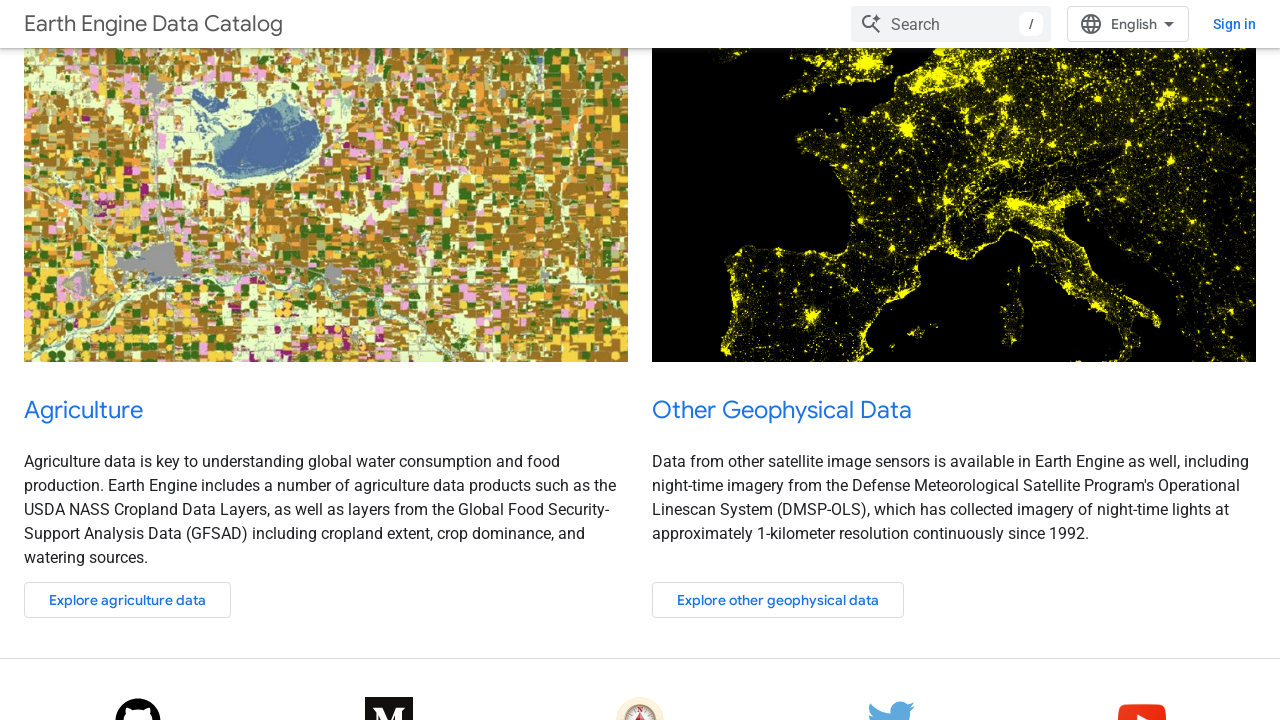

Clicked Chrome Web Store Dashboard link at (955, 483) on text=Chrome Web Store Dashboard
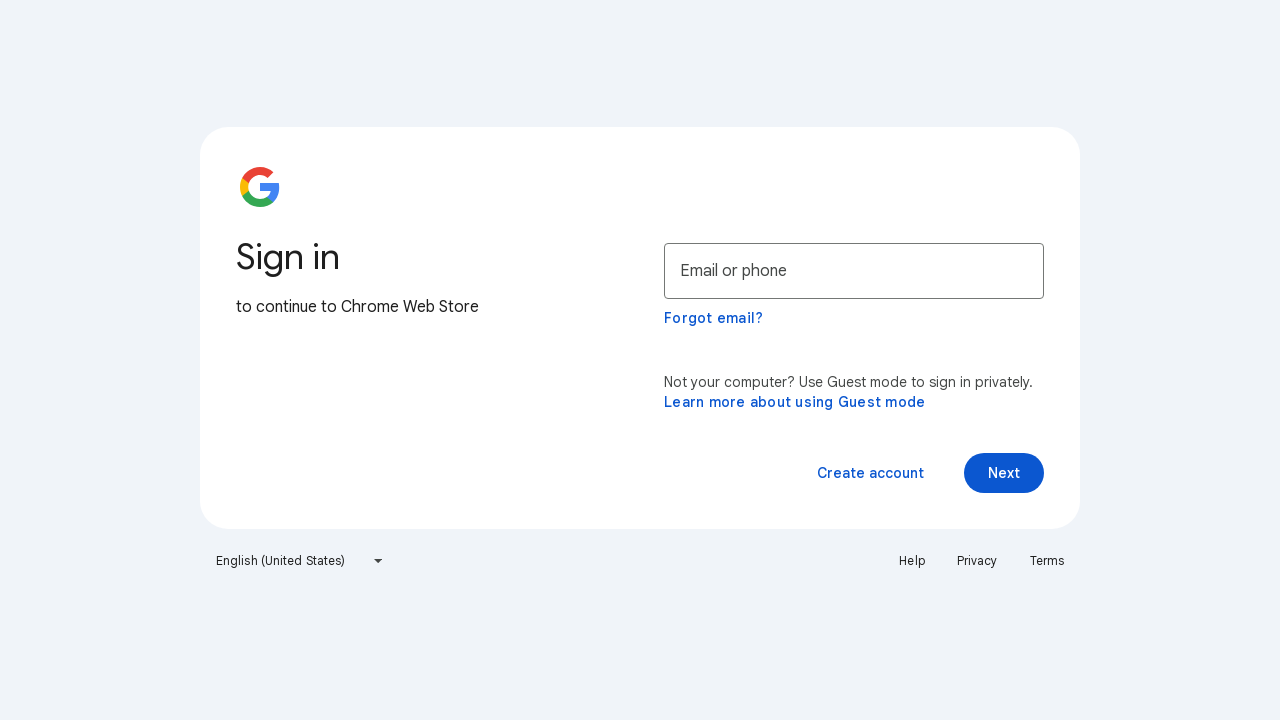

Navigated back to Earth Engine datasets page
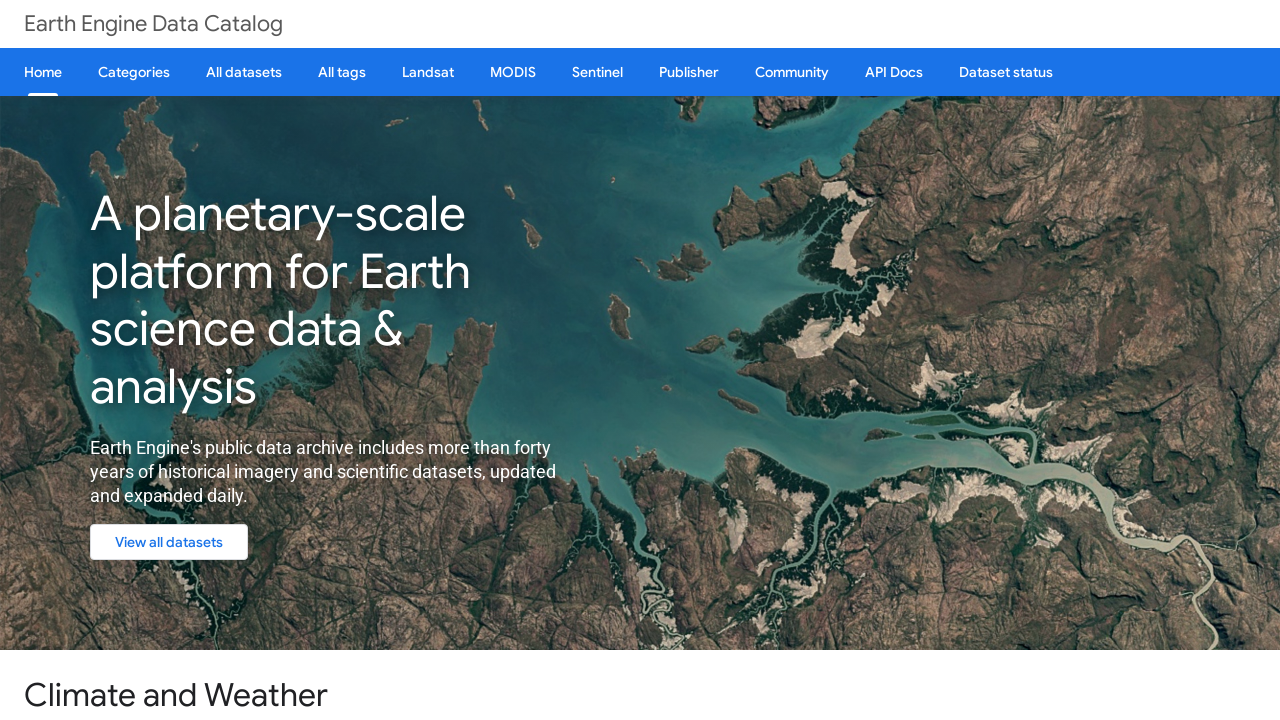

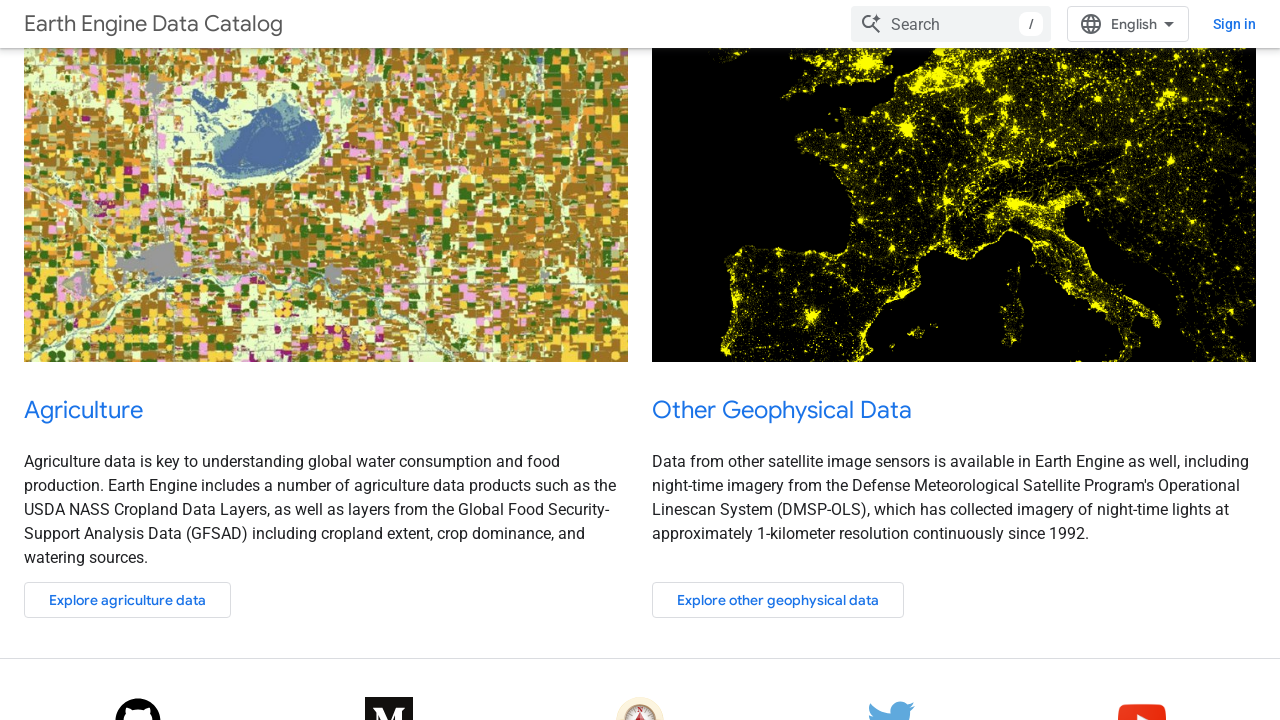